Tests a user registration form by filling in all fields (name, email, phone, age, password, hobbies, gender, city, address) and submitting the form to verify successful registration.

Starting URL: http://webapps.tekstac.com/FormRegistration/UserRegistration.html

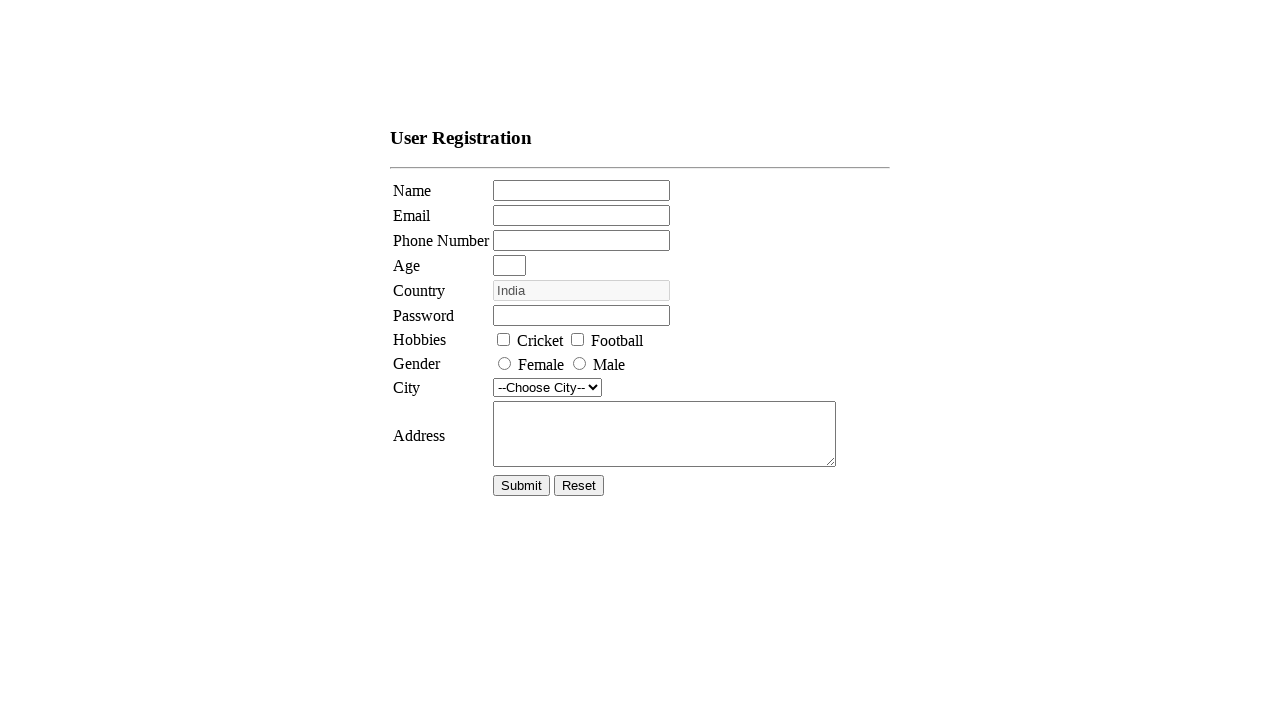

Filled name field with 'John Anderson' on #uname
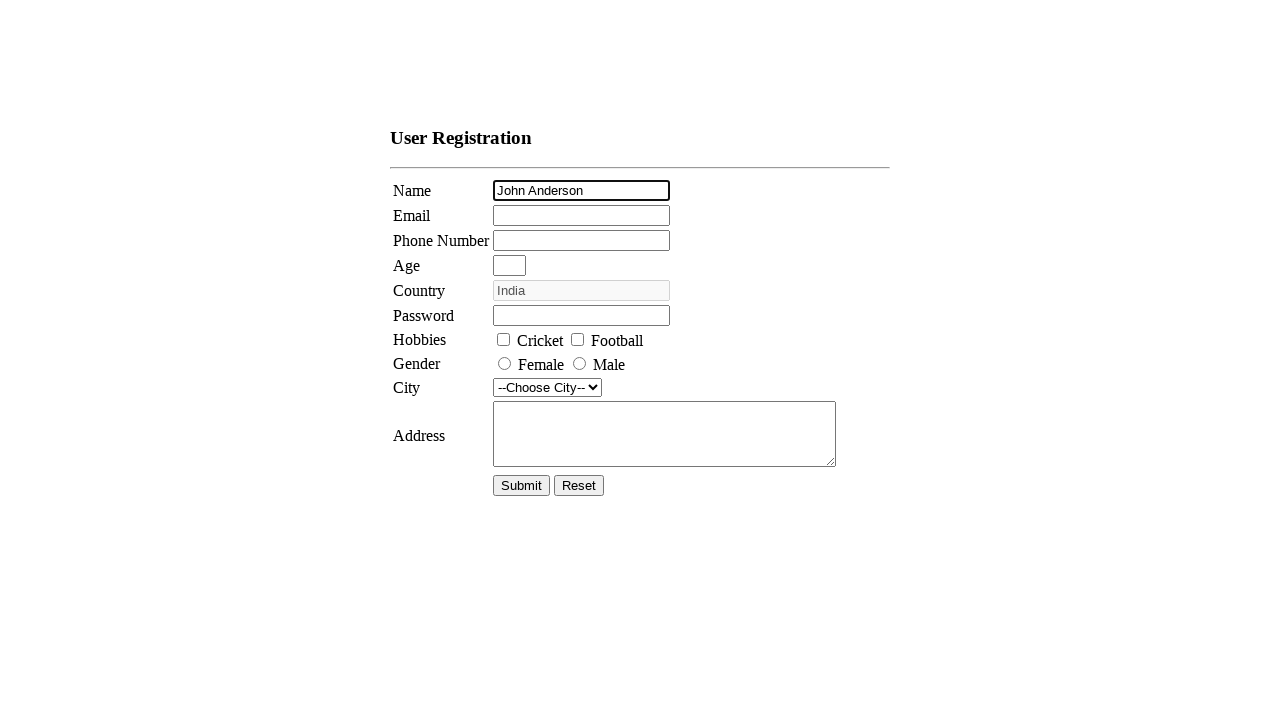

Filled email field with 'john.anderson87@example.com' on #uemail
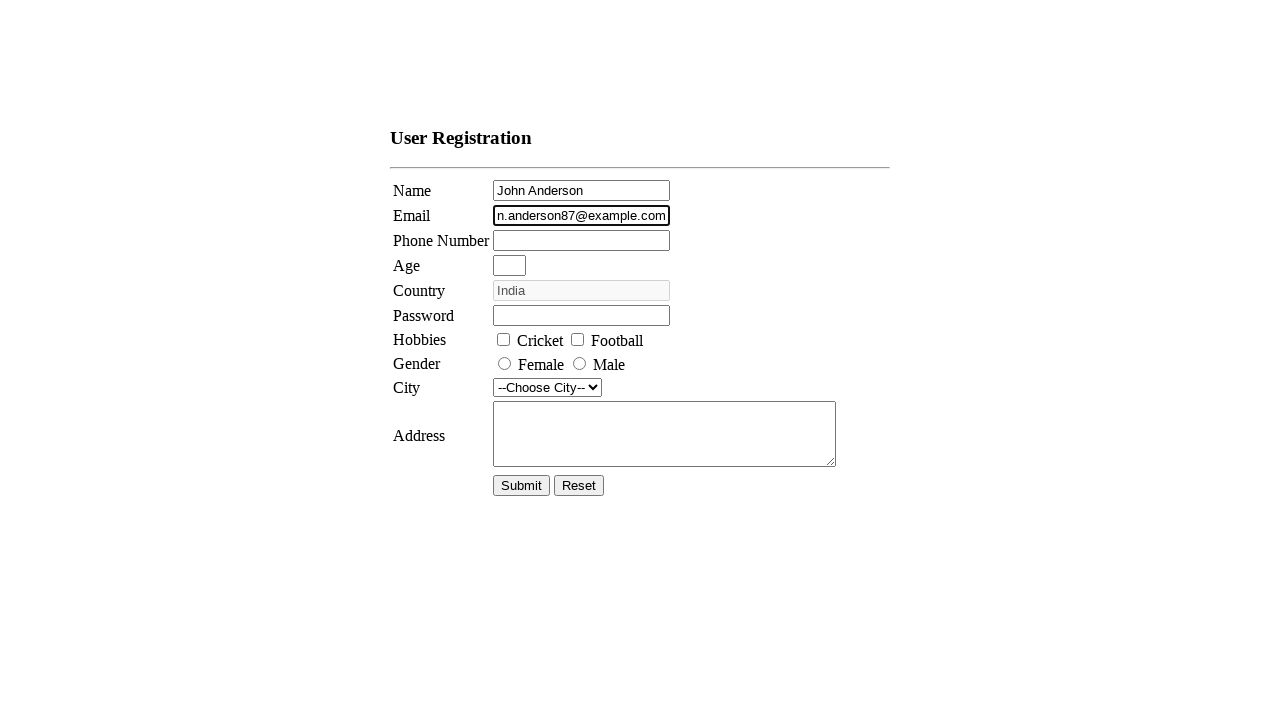

Filled phone field with '9876543210' on #phone
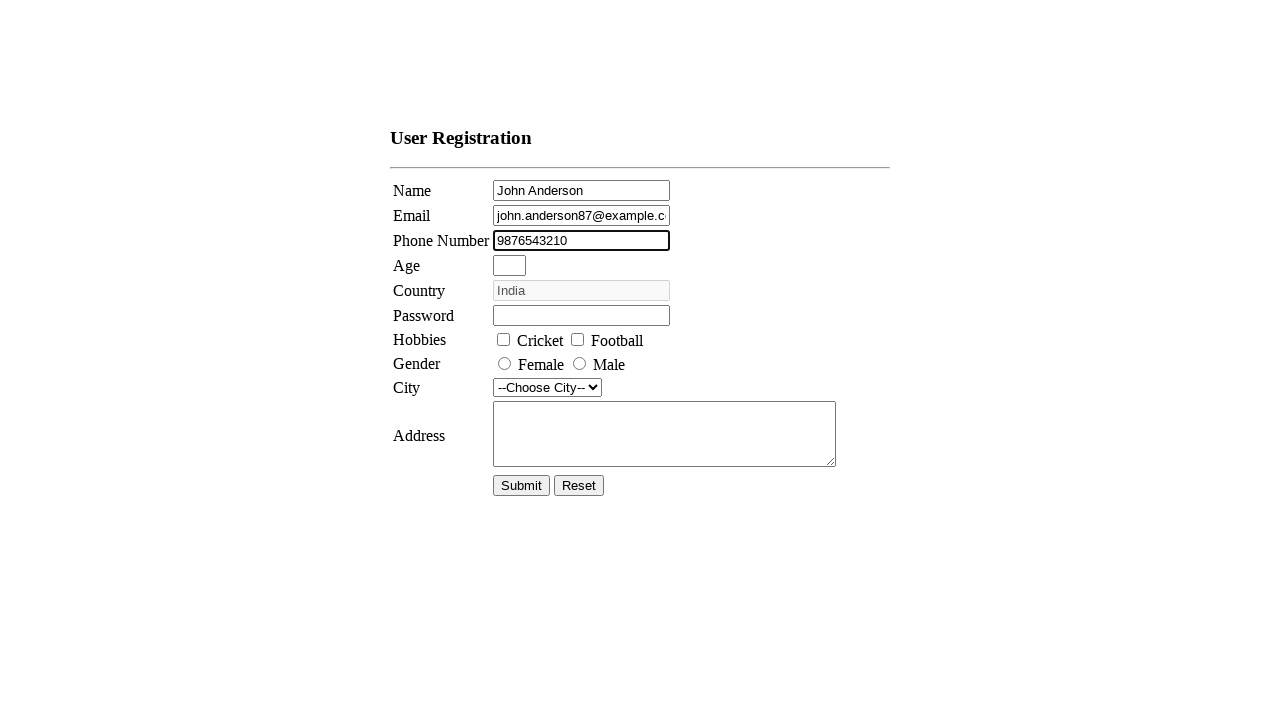

Filled age field with '28' on #age
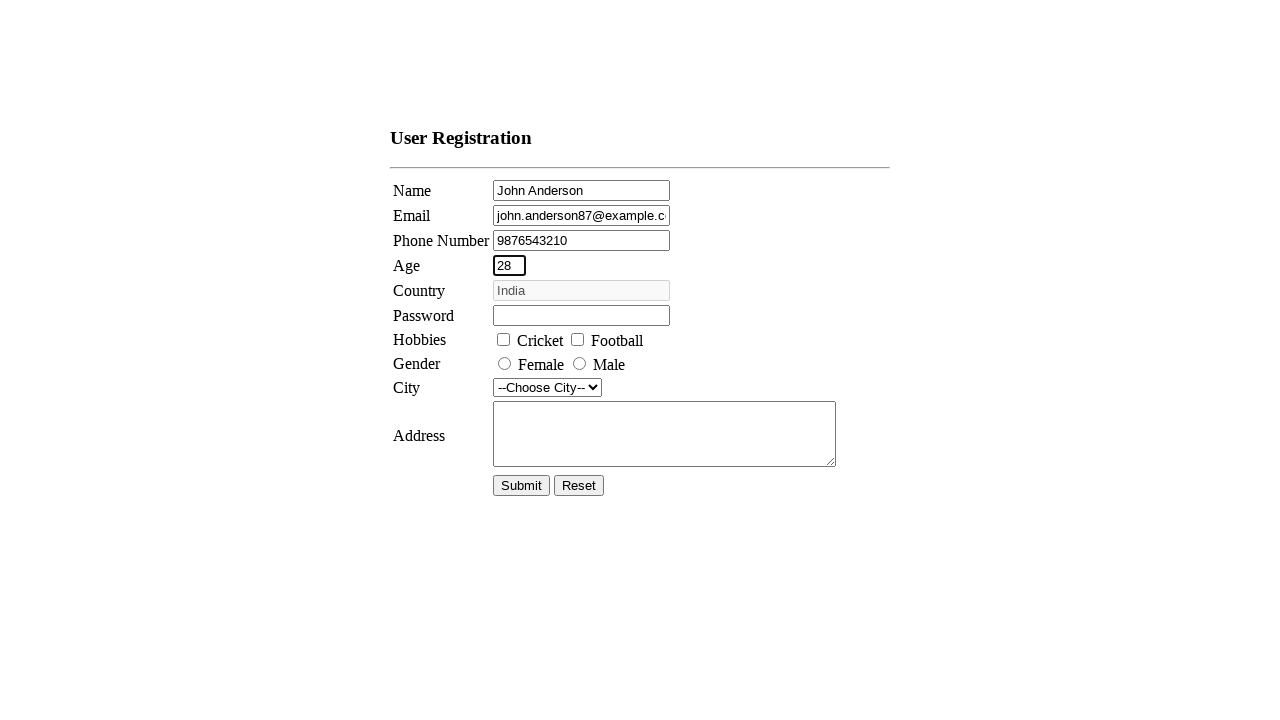

Filled password field with 'SecurePass123' on #pass
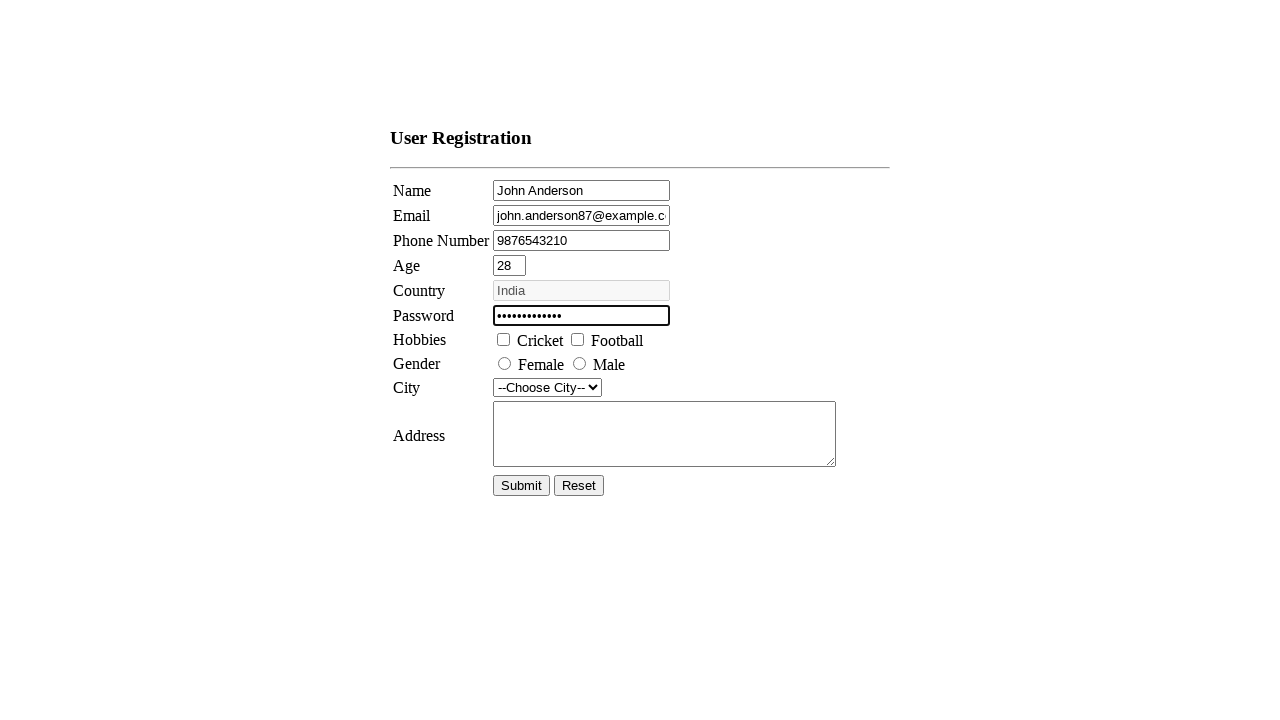

Selected hobby checkbox (option1) at (504, 340) on xpath=//input[@id='option1']/parent::label
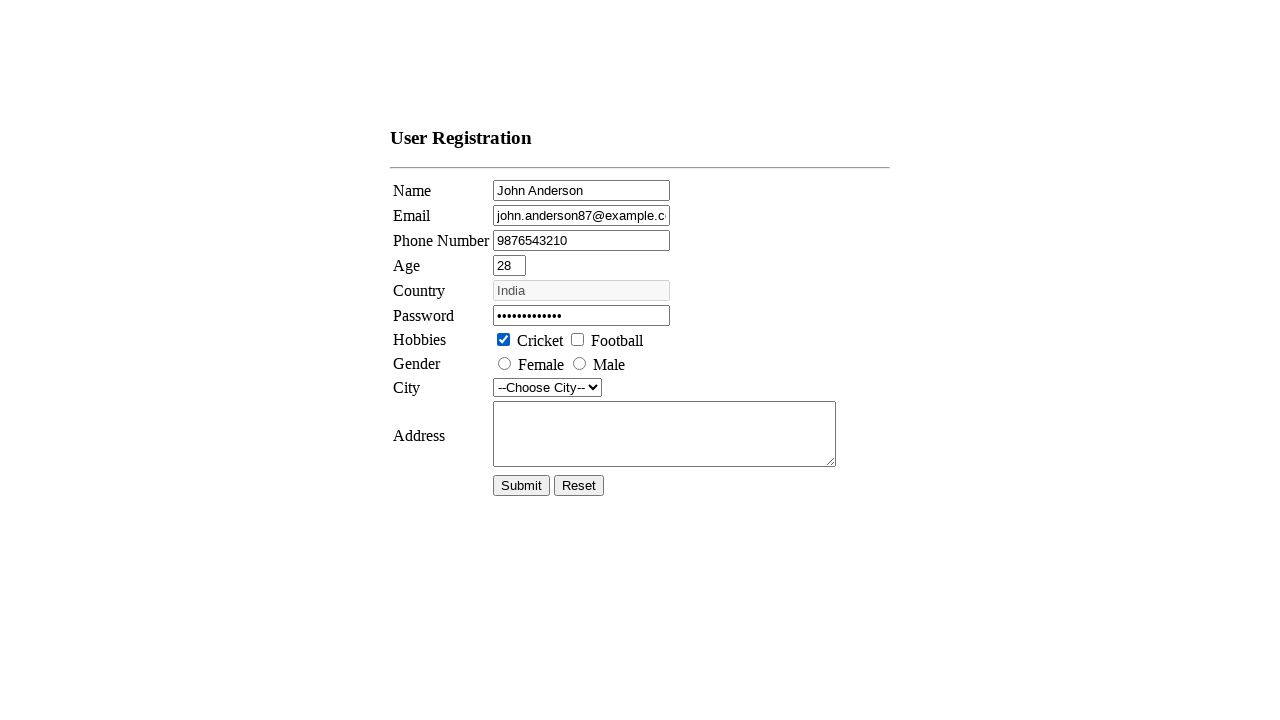

Selected gender radio button (male) at (580, 364) on xpath=//input[@id='male']/parent::label
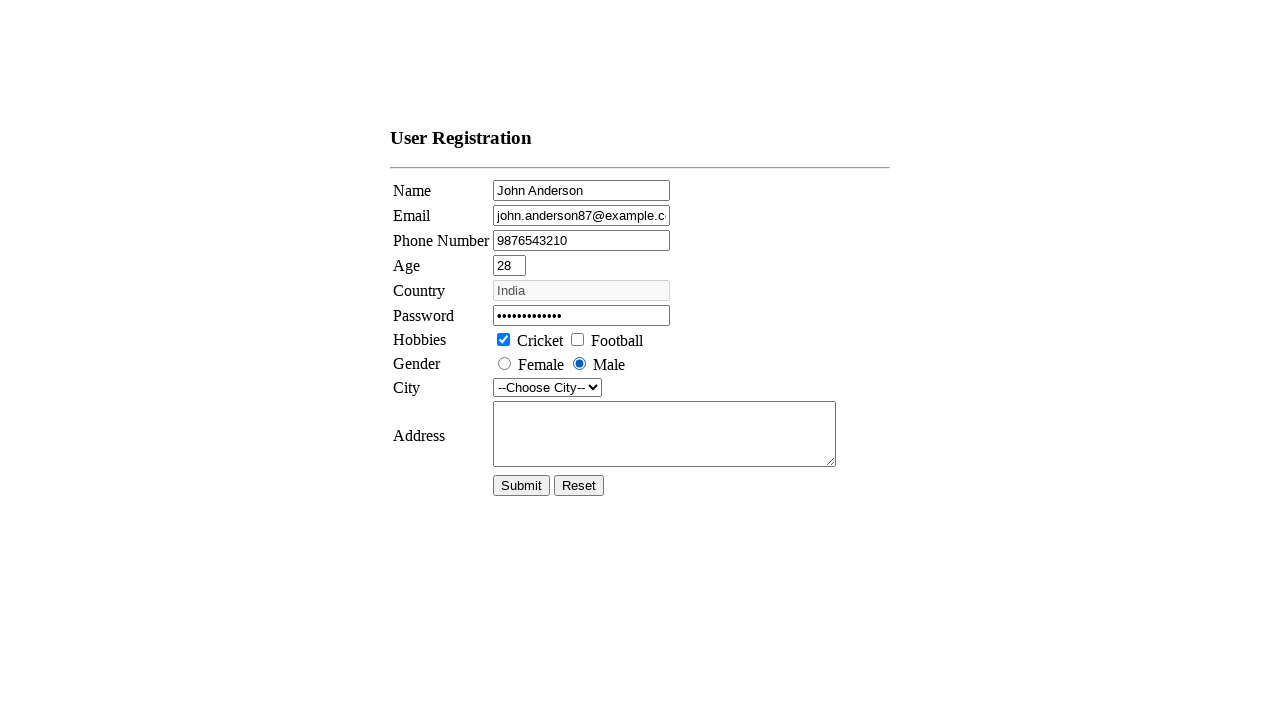

Selected 'Chennai' from city dropdown on #city
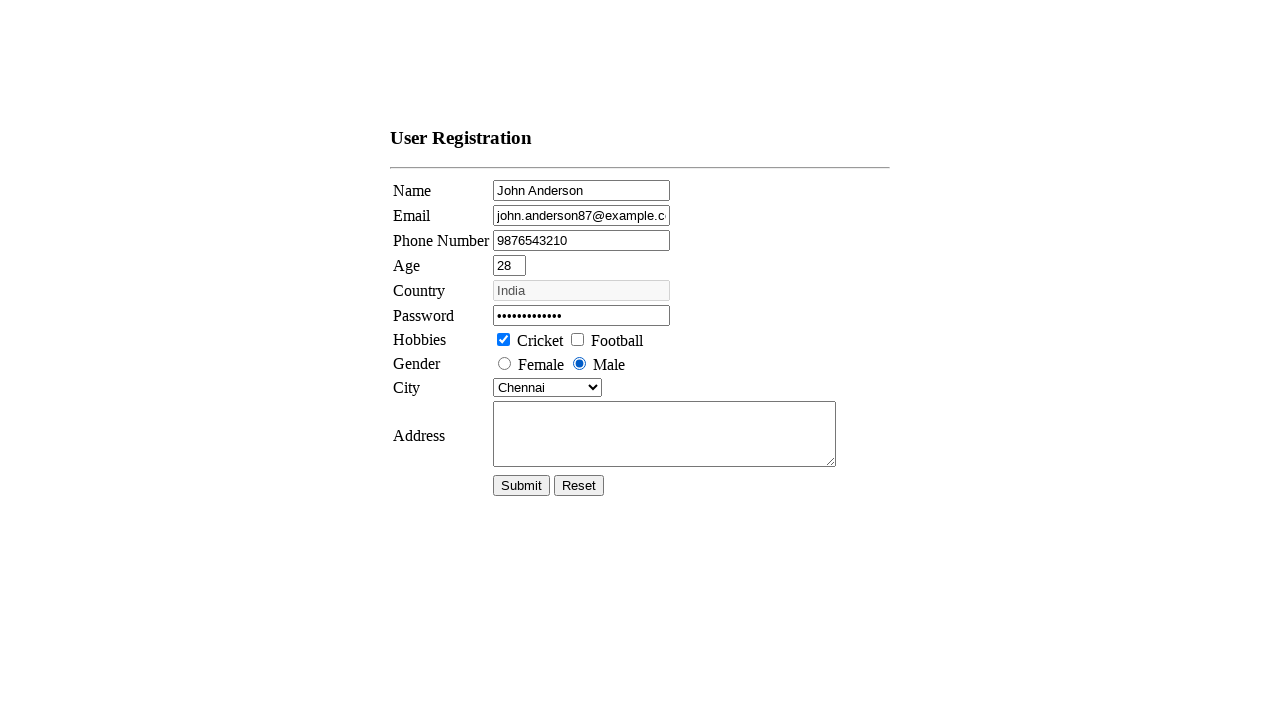

Filled address field with '123 Main Street, Apartment 4B' on textarea[name='address']
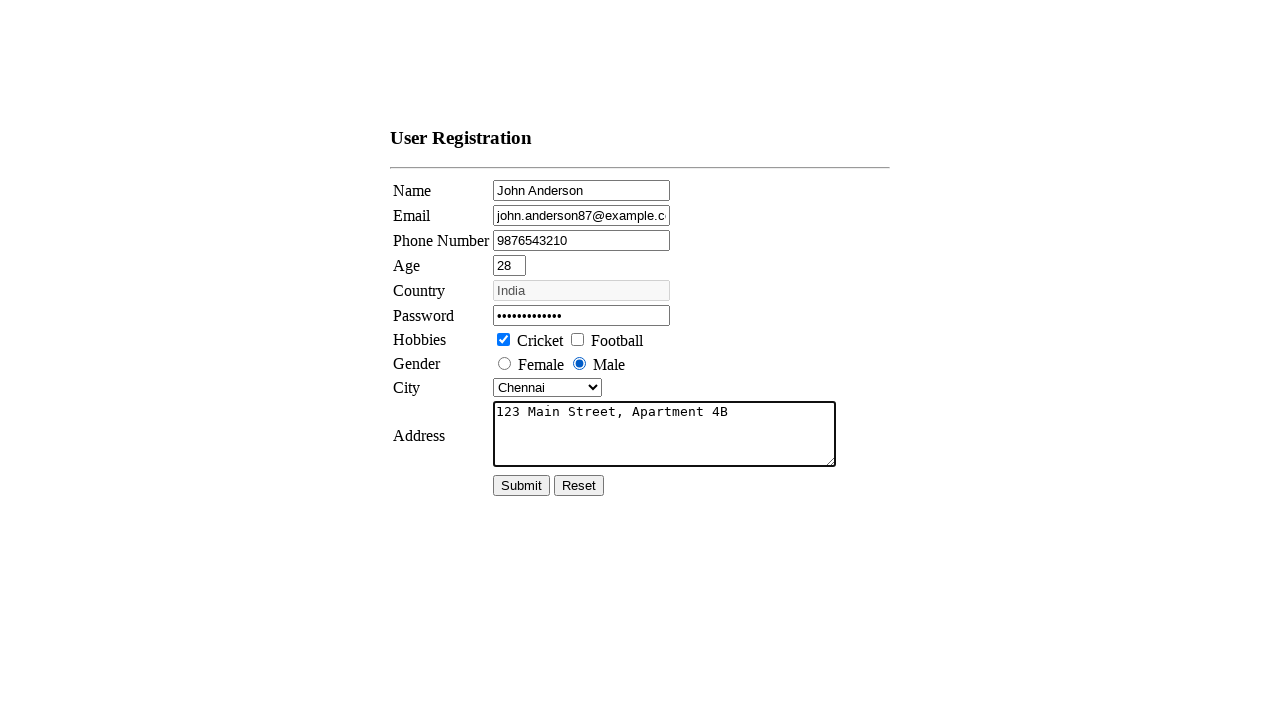

Clicked submit button to register user at (522, 486) on #submit
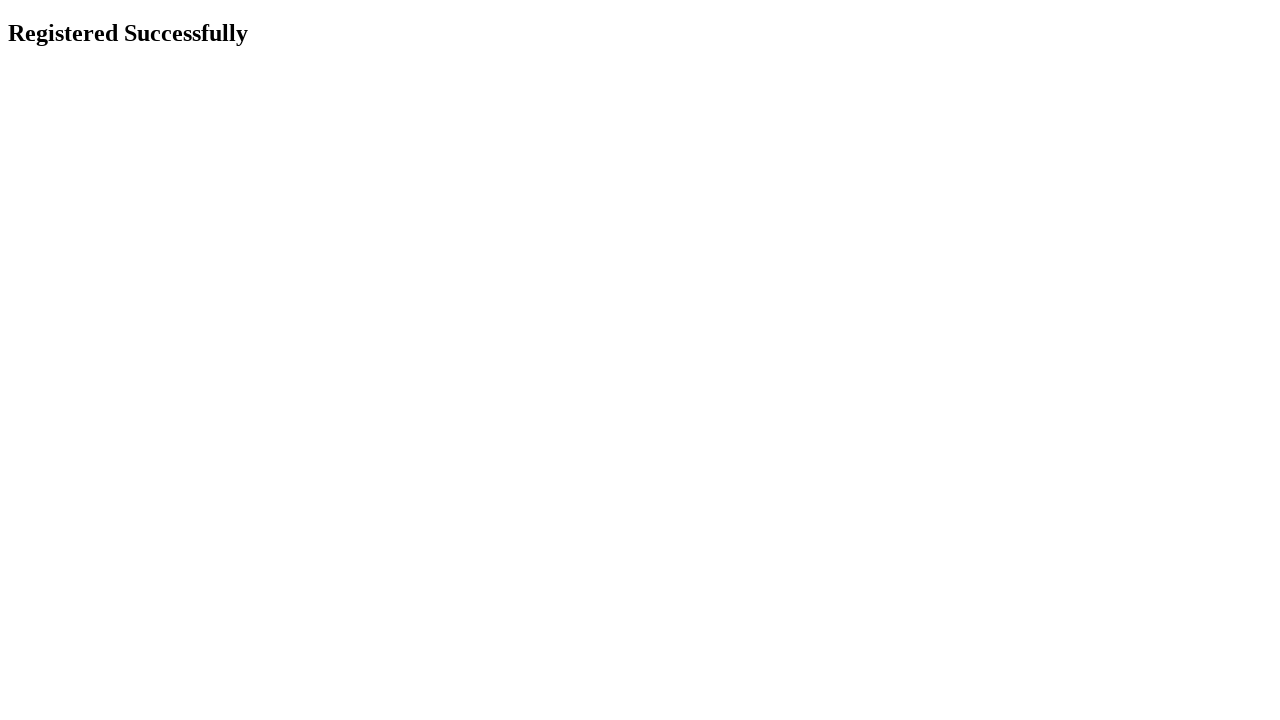

Success message displayed - registration completed
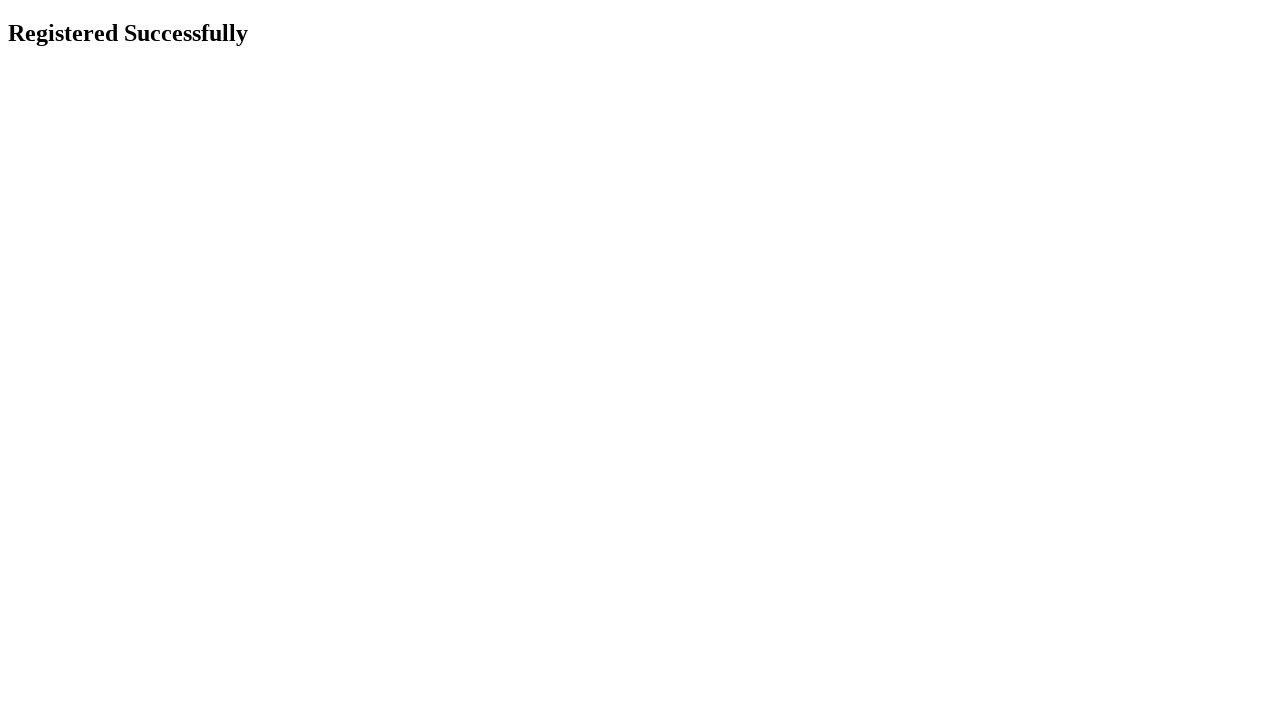

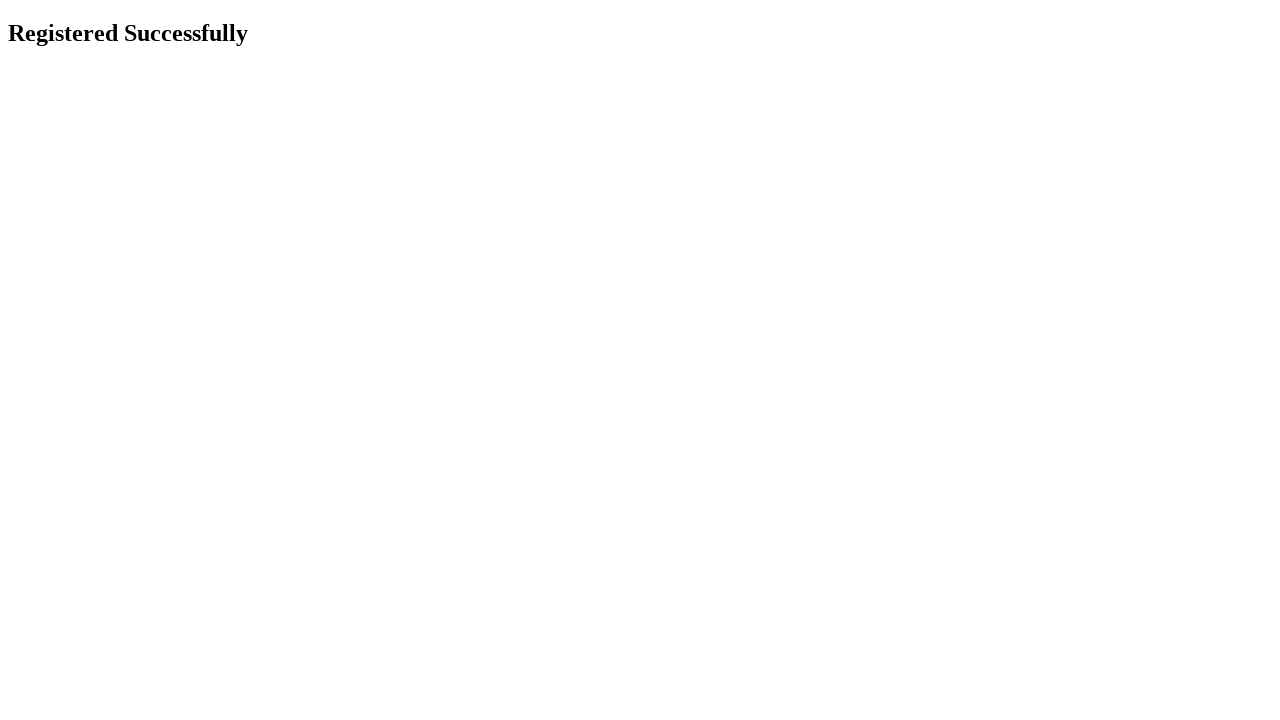